Tests radio button functionality by clicking on the "Yes" radio button option

Starting URL: https://demoqa.com/radio-button

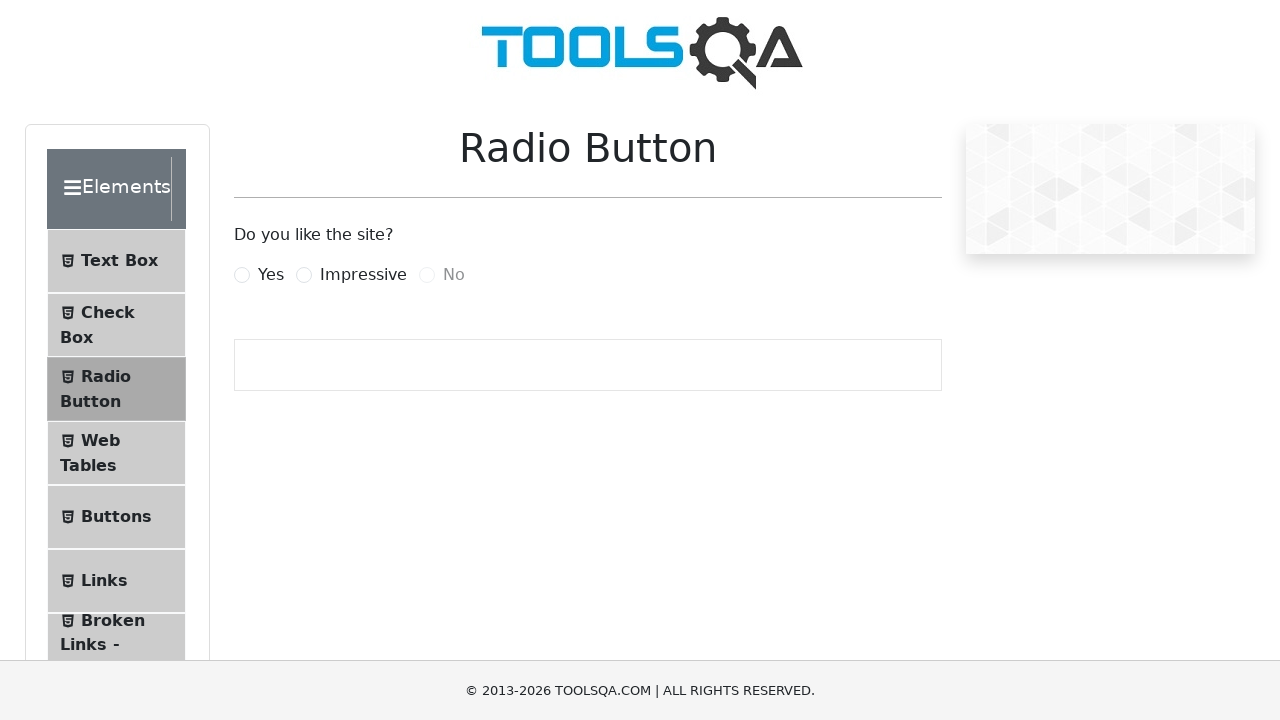

Navigated to radio button test page
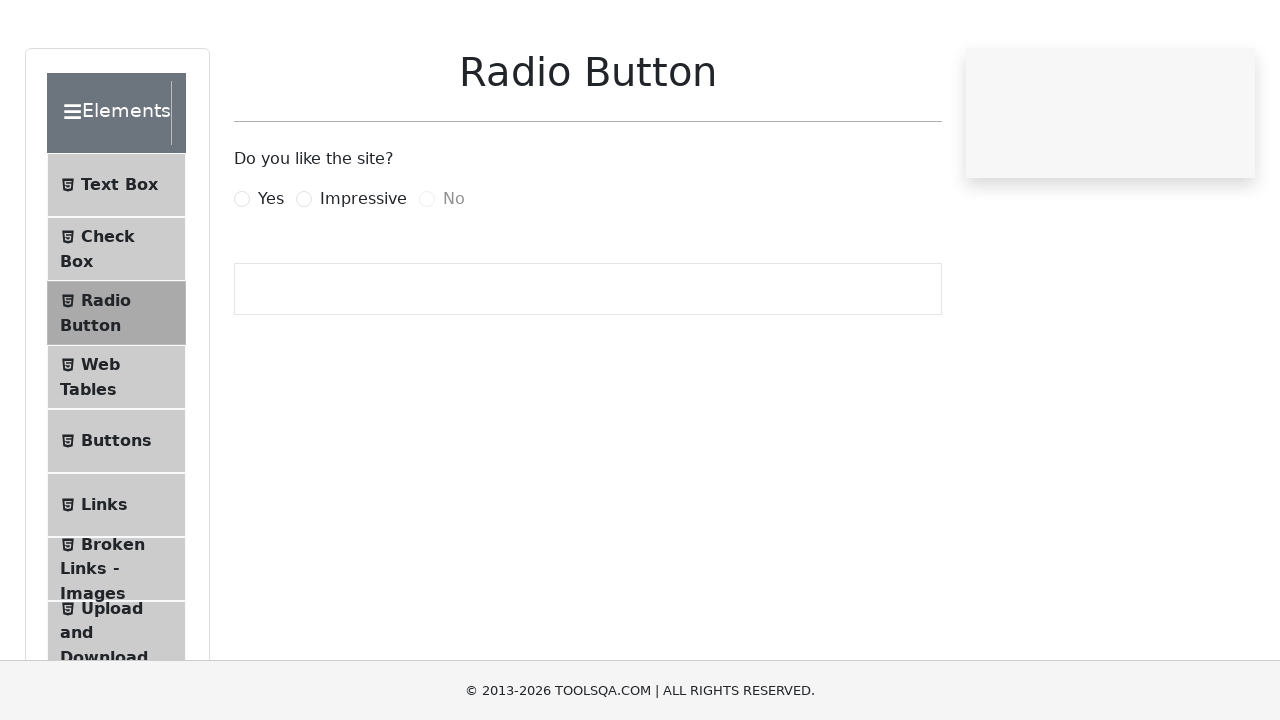

Clicked on the 'Yes' radio button option at (271, 275) on label[for='yesRadio']
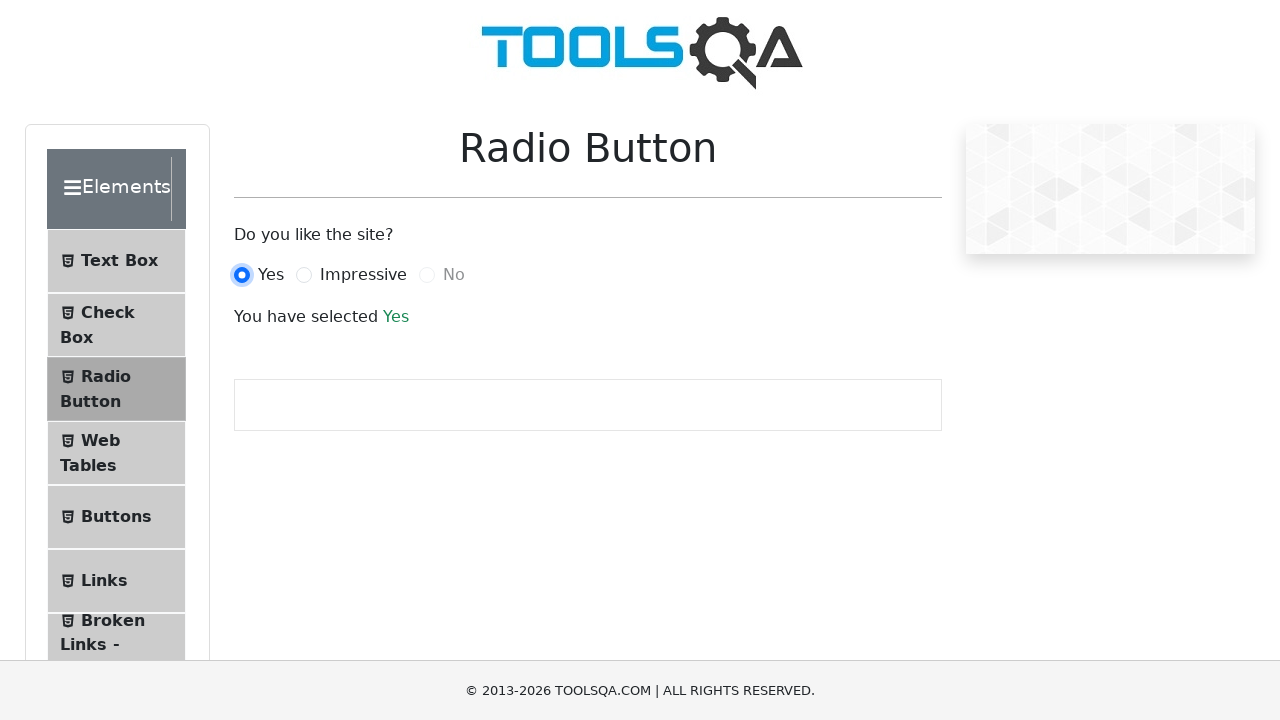

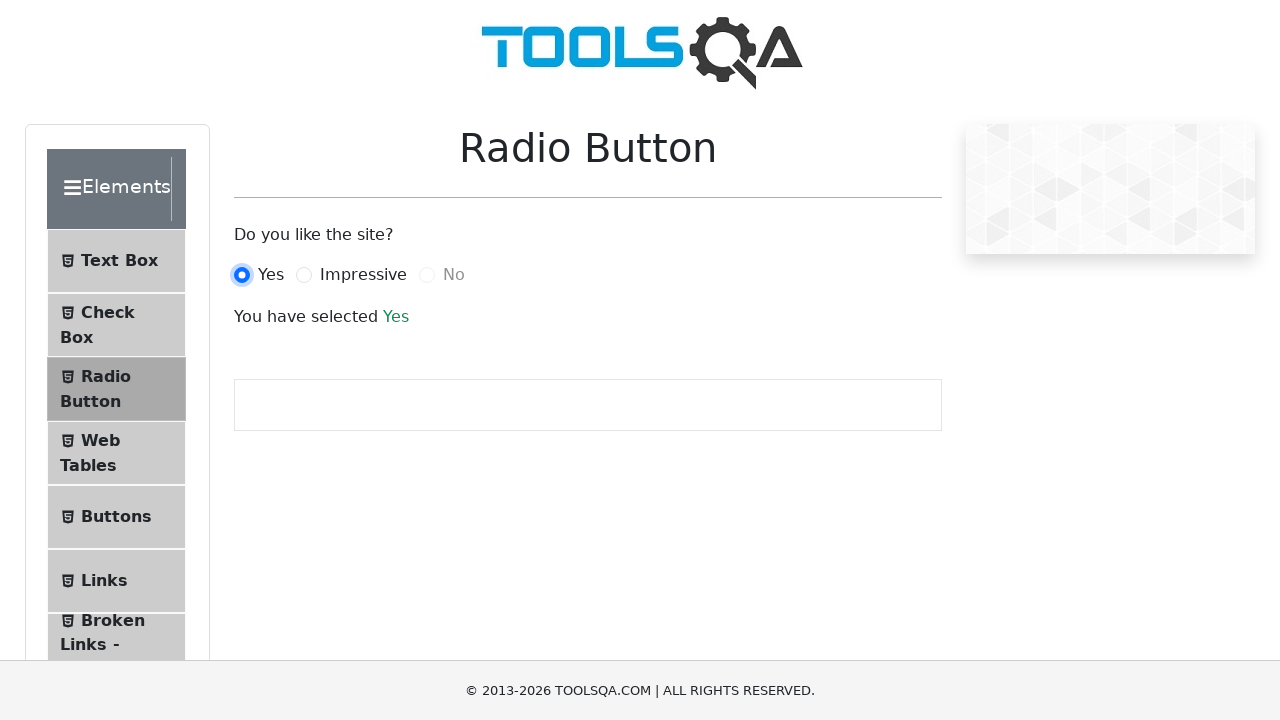